Tests double-click functionality on a jQuery API documentation page by scrolling to a demo element and performing a double-click action on it

Starting URL: http://api.jquery.com/dblclick/

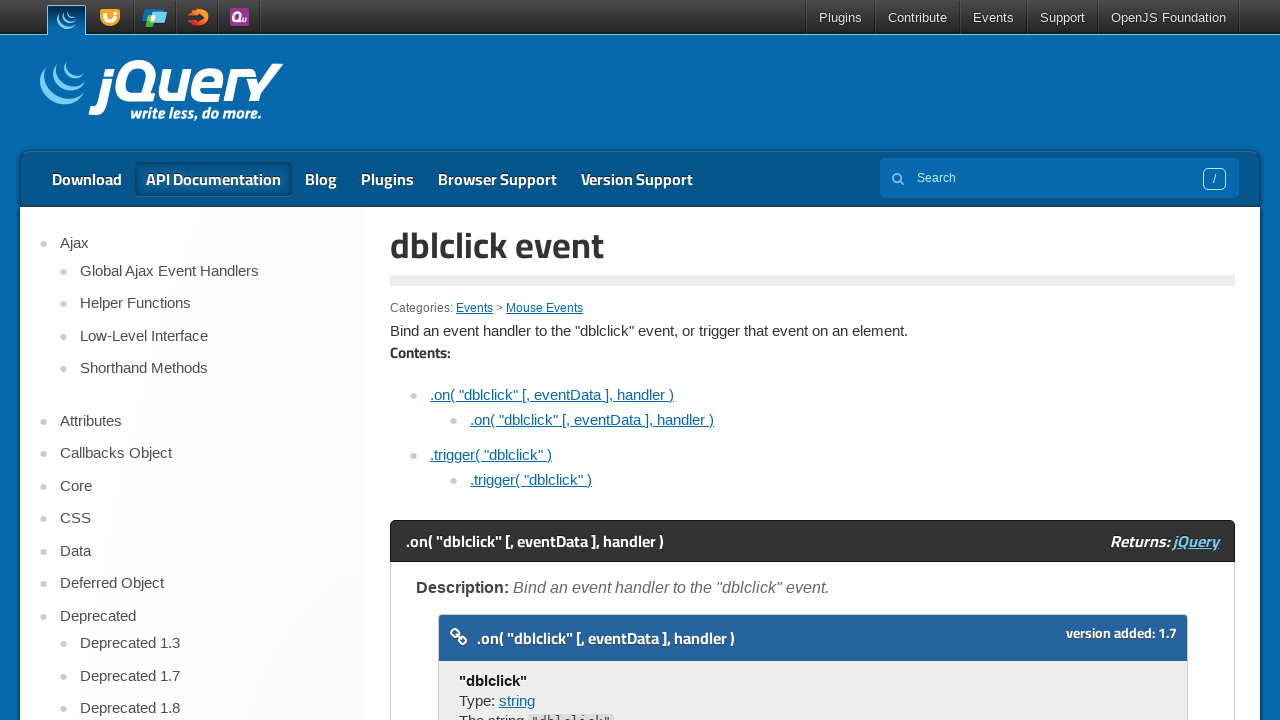

Retrieved document scroll height
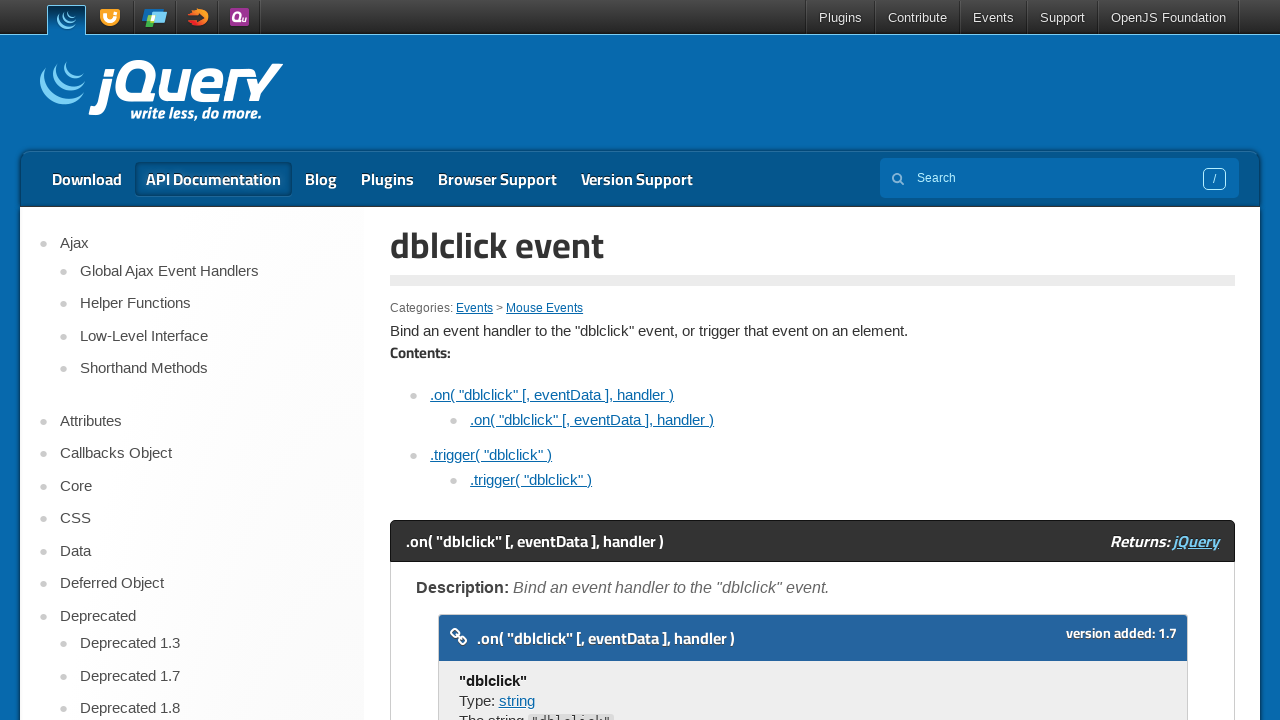

Calculated scroll position (1200px from bottom)
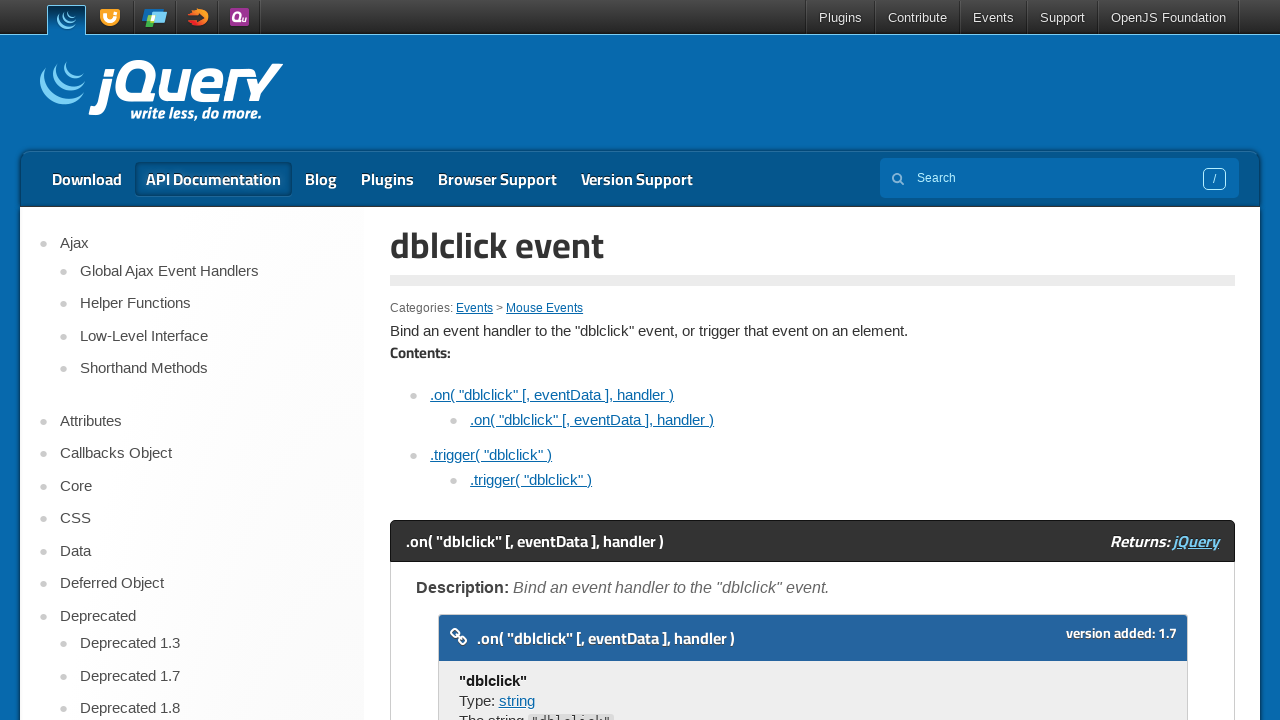

Scrolled to position 3115
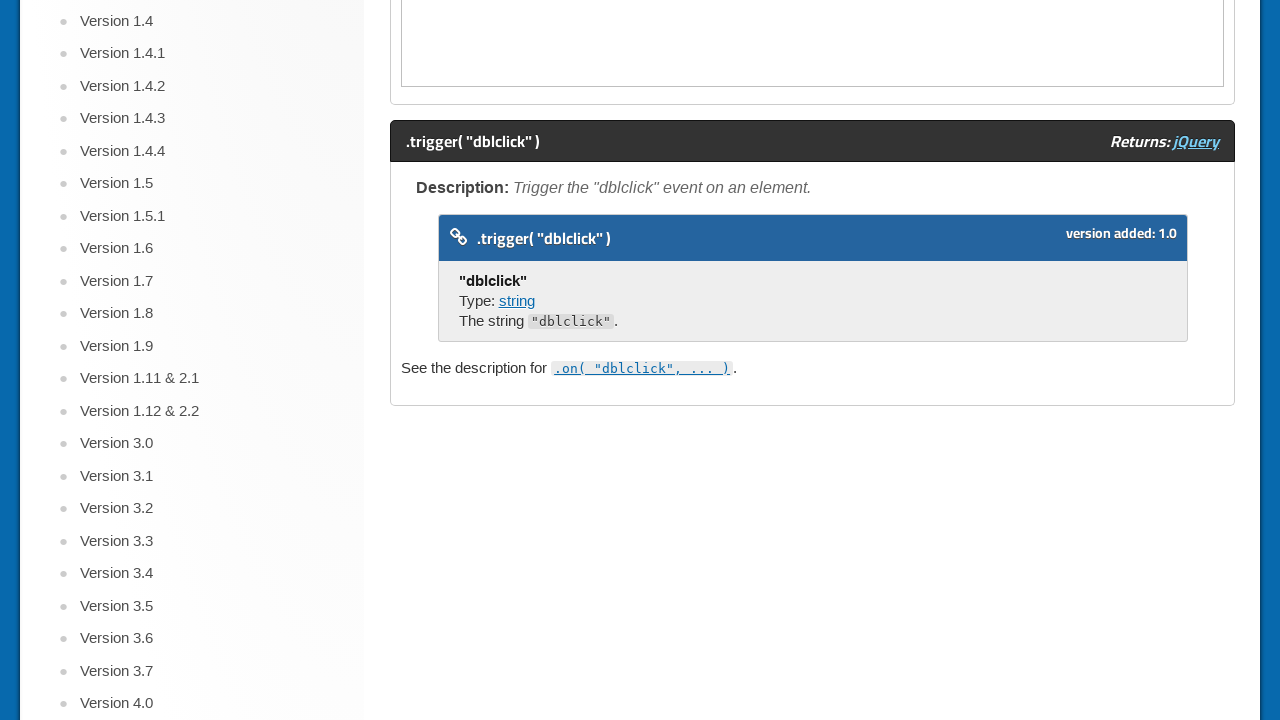

Located demo element
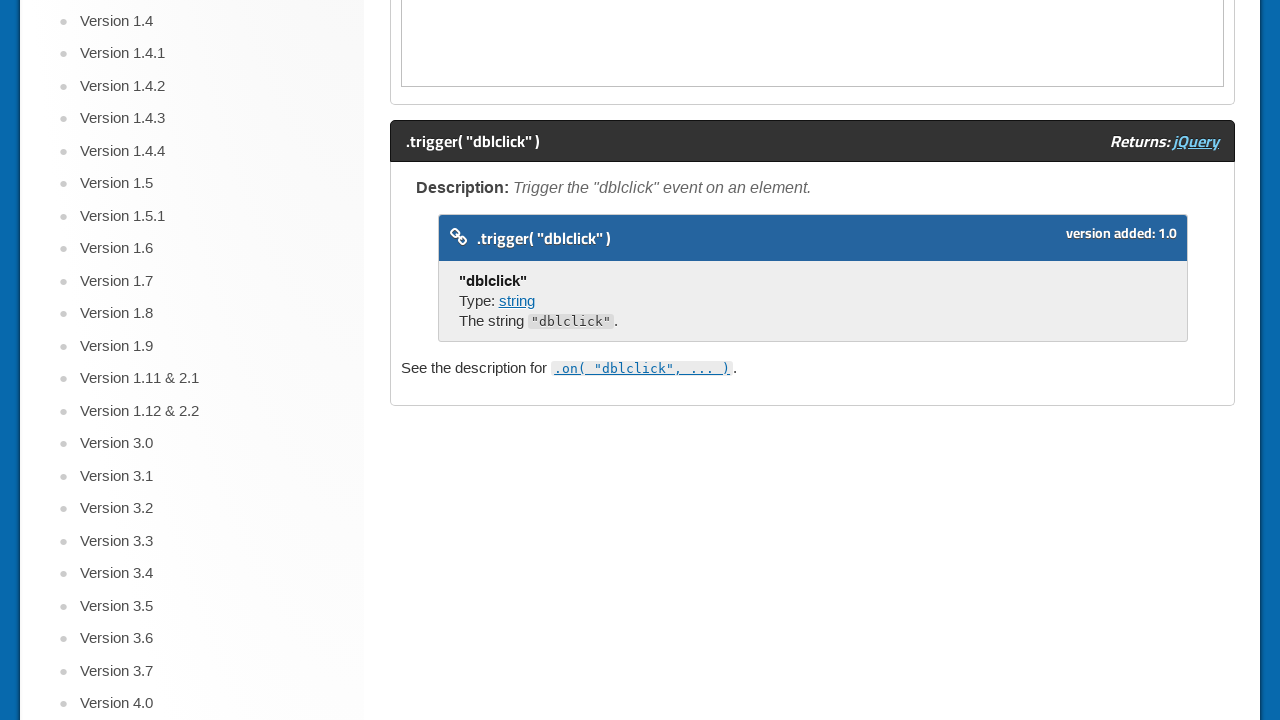

Double-clicked on demo element at offset (30, 30) at (431, 360) on xpath=//div[@class="demo code-demo"]
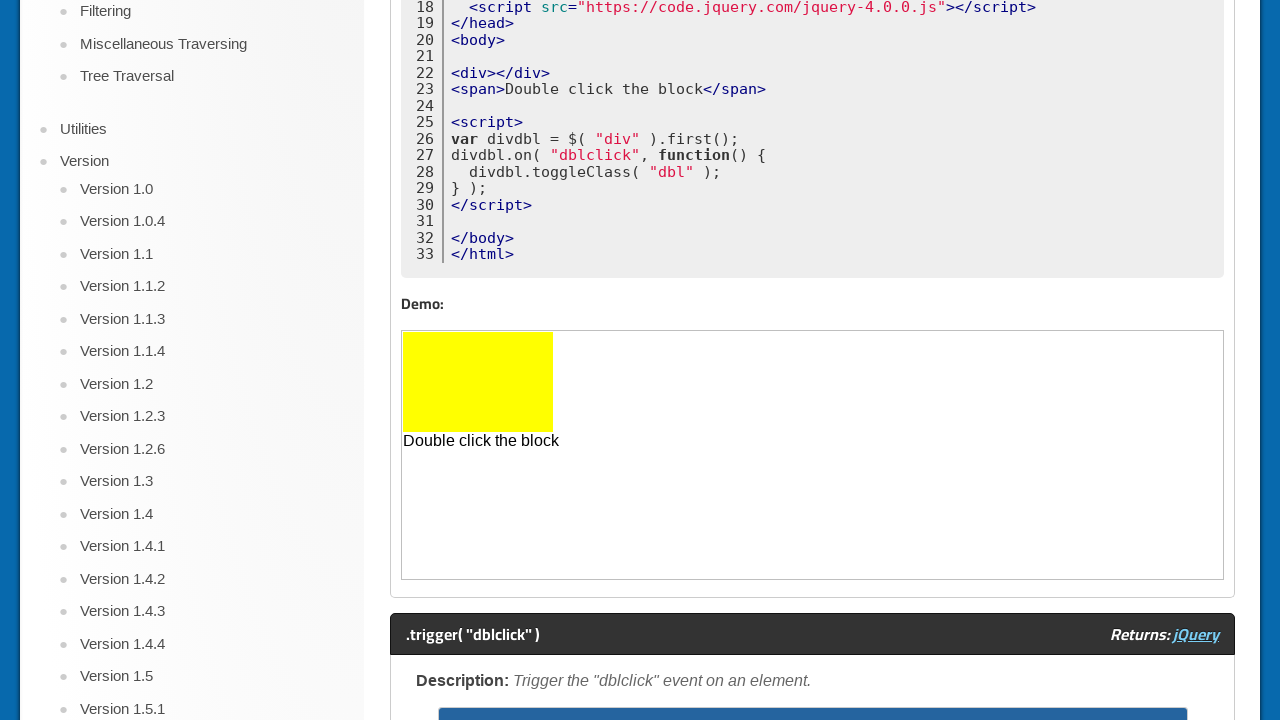

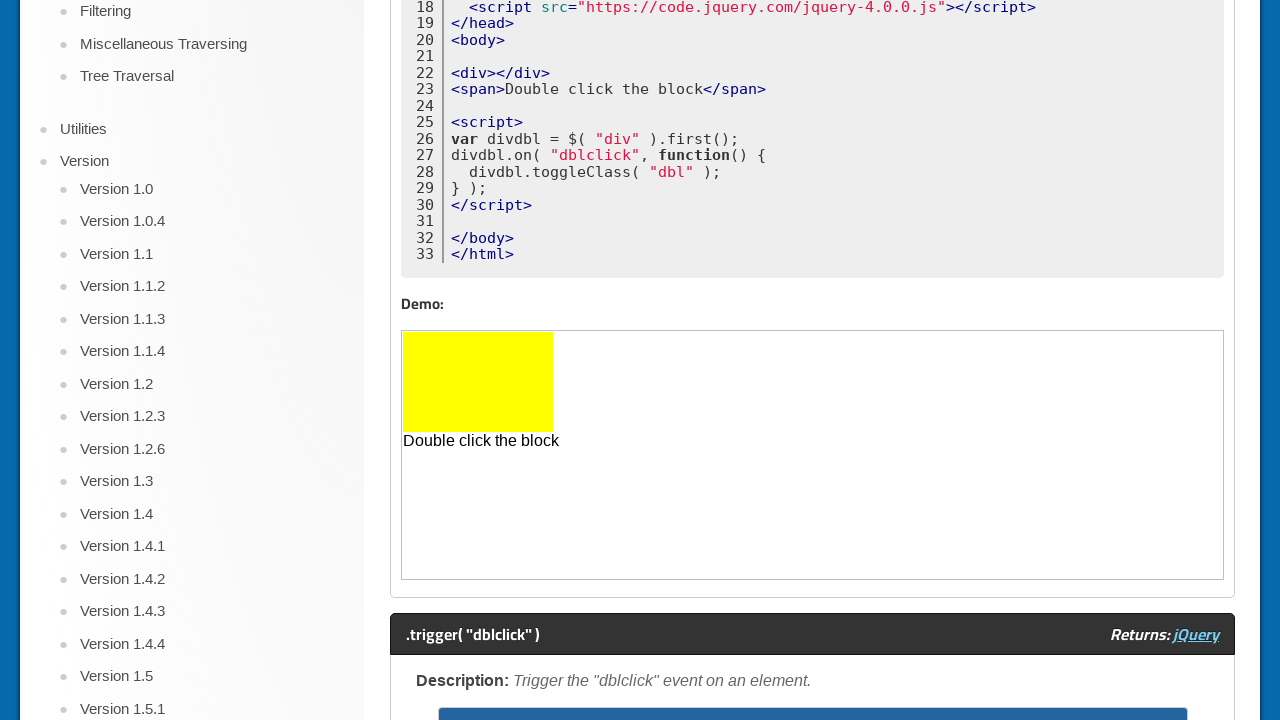